Tests basic form interaction on a training ground page by filling an input field with text and clicking a button

Starting URL: https://techstepacademy.com/training-ground

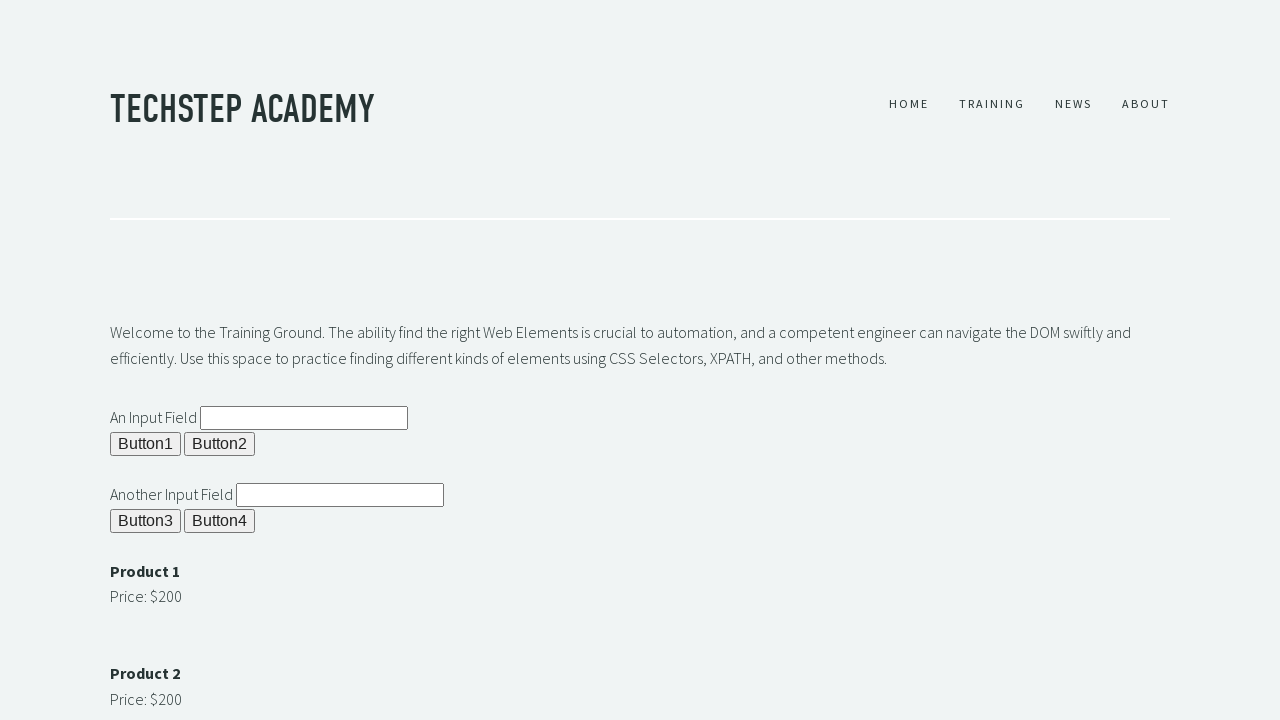

Filled input field with 'My First Automation' on input#ipt1
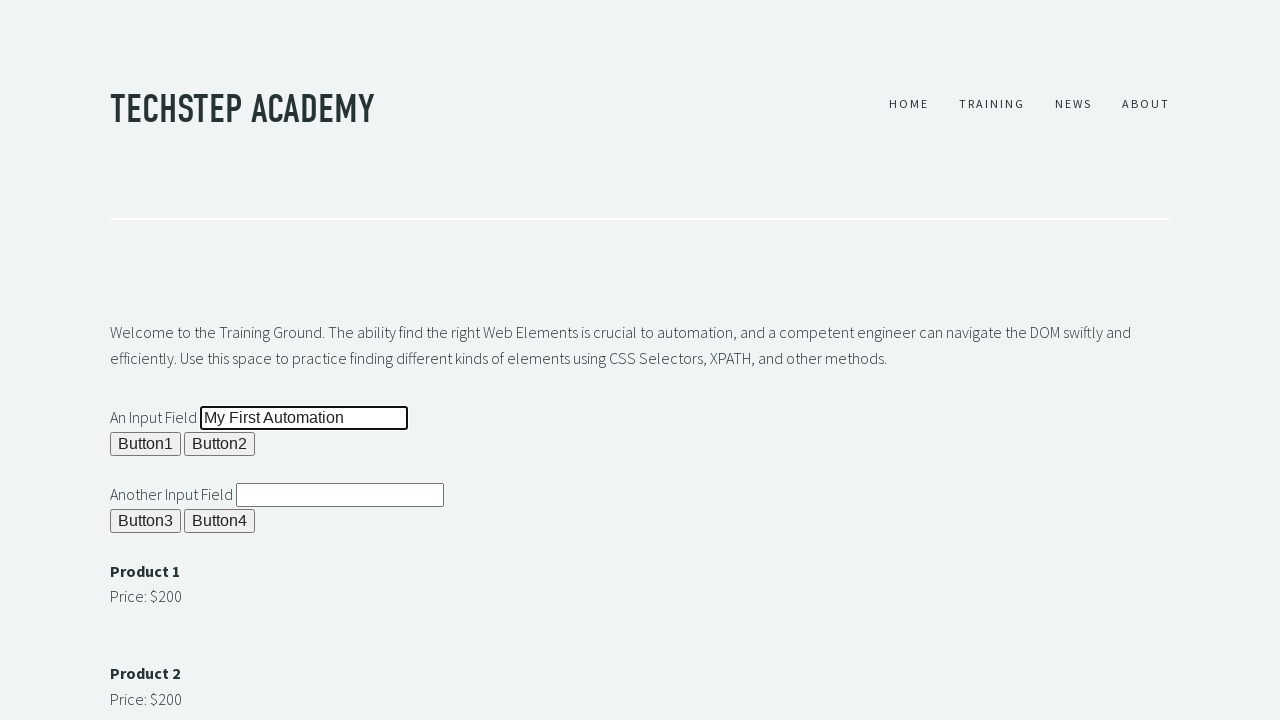

Clicked the button to submit form at (146, 444) on button[name='butn1']
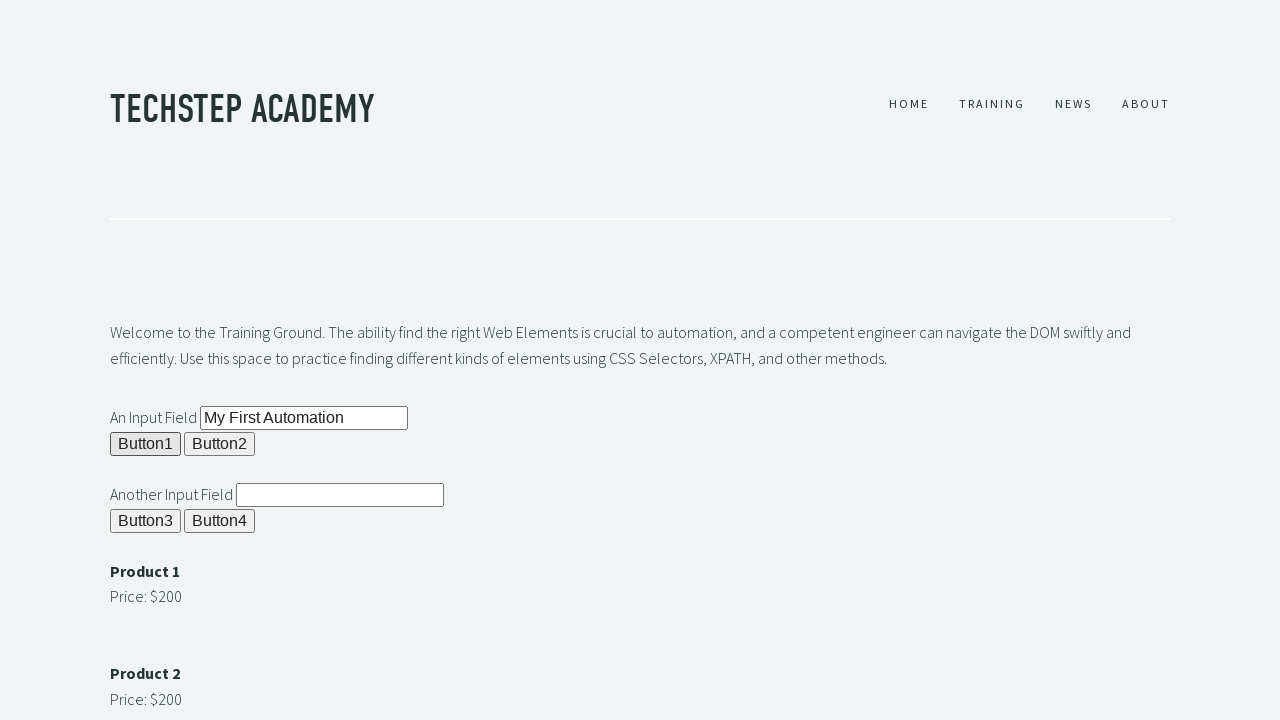

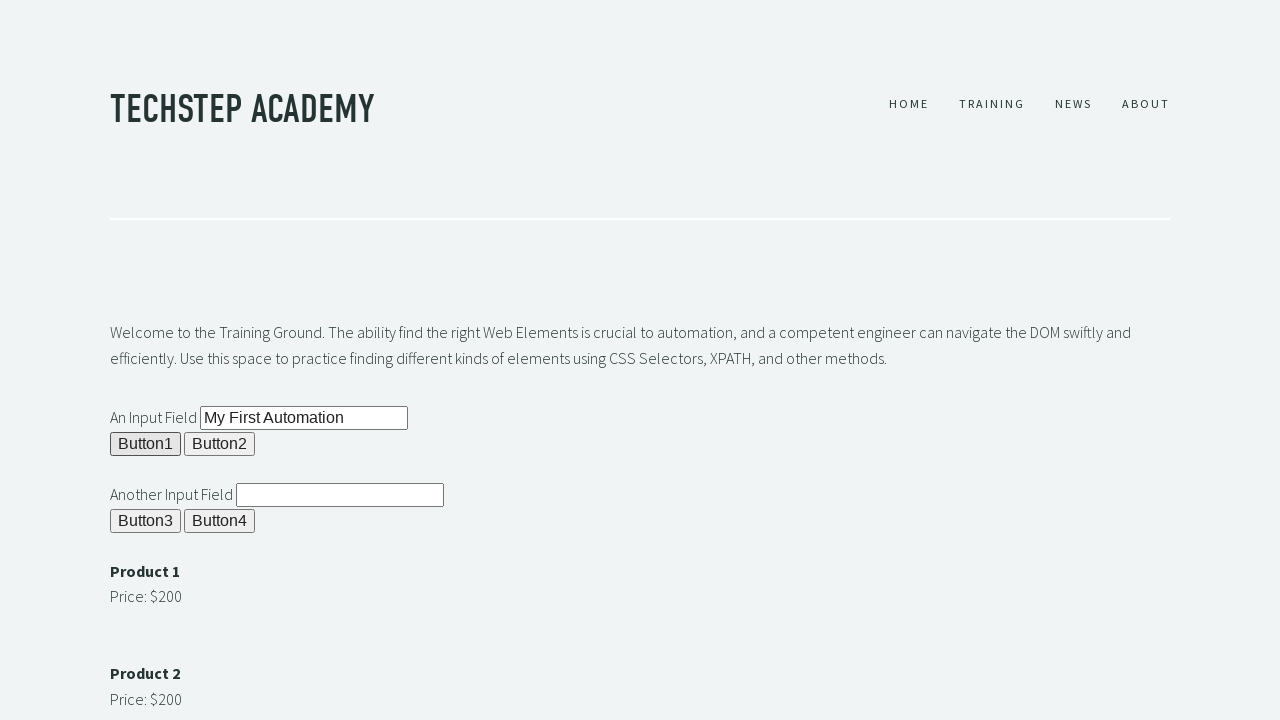